Opens the application and maximizes the browser window

Starting URL: https://testffc.nimapinfotech.com/

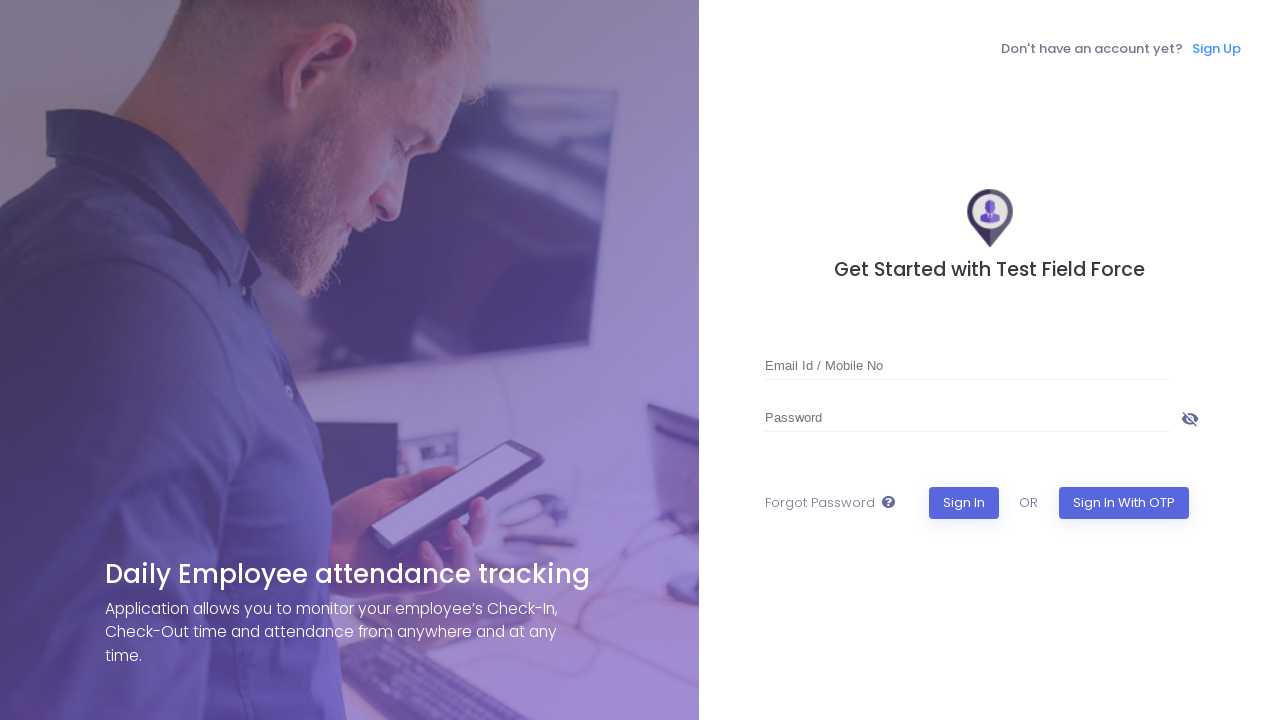

Navigated to application URL https://testffc.nimapinfotech.com/
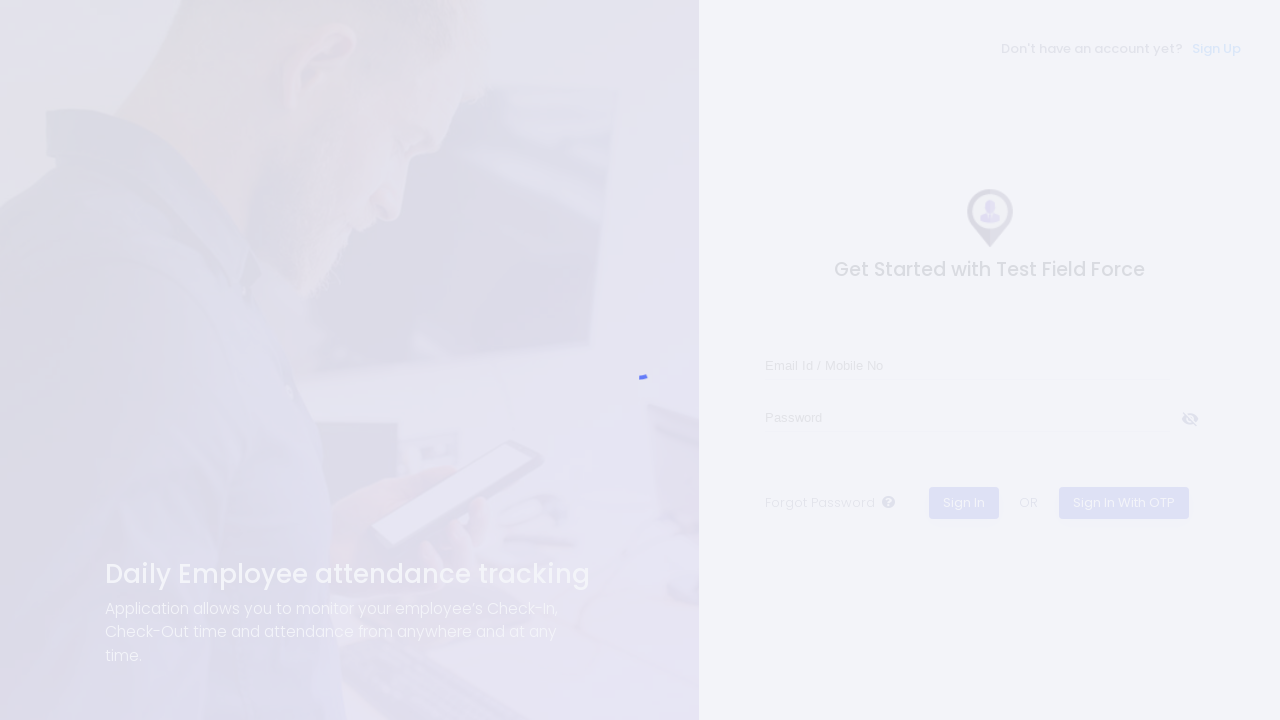

Maximized browser window
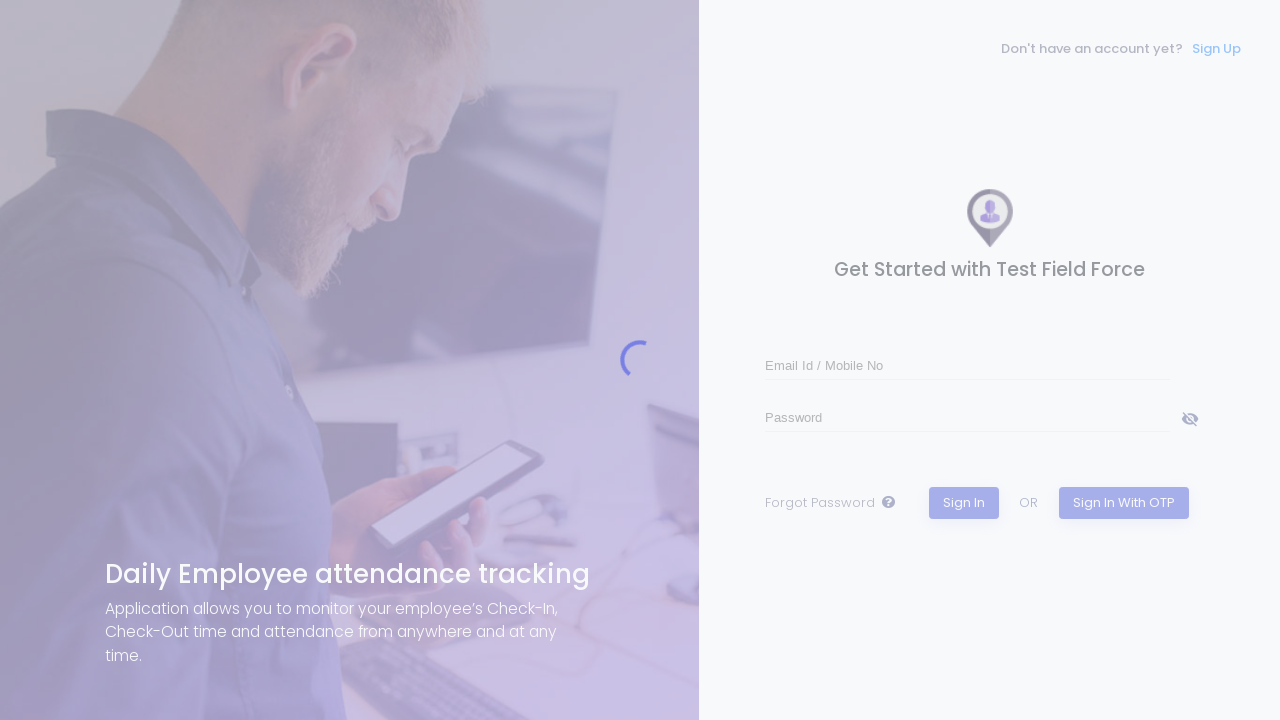

Application page fully loaded
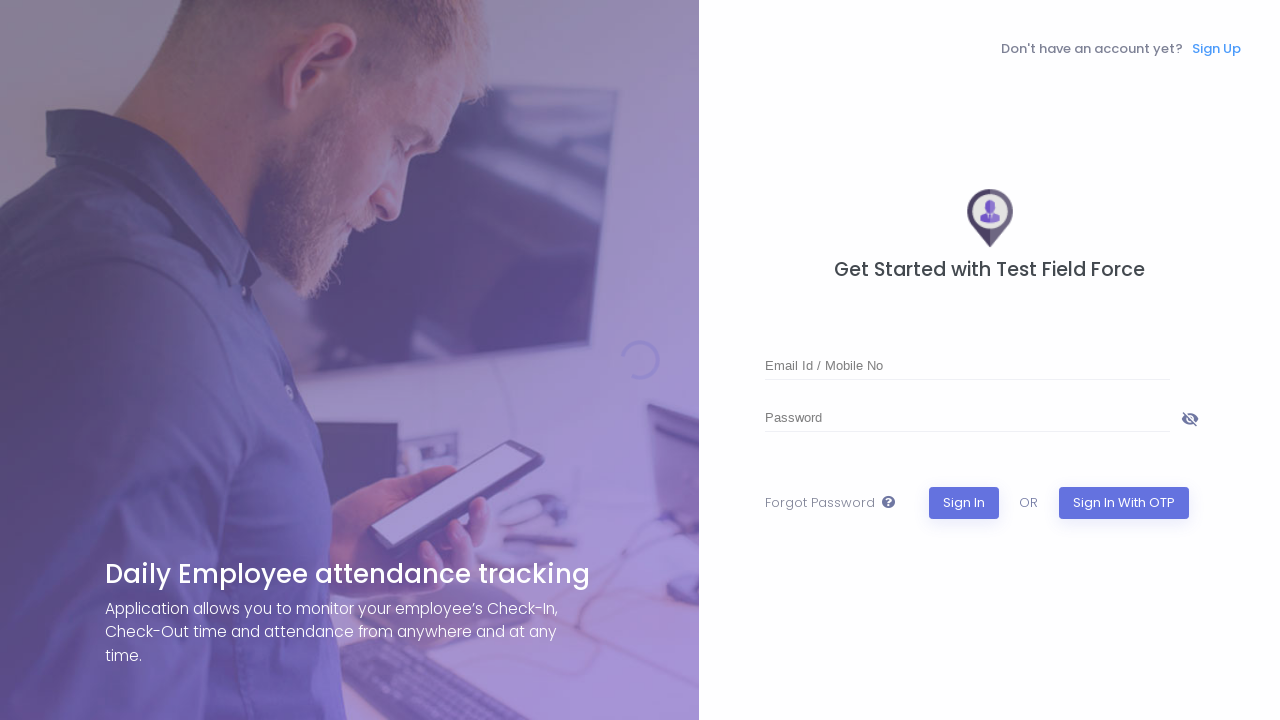

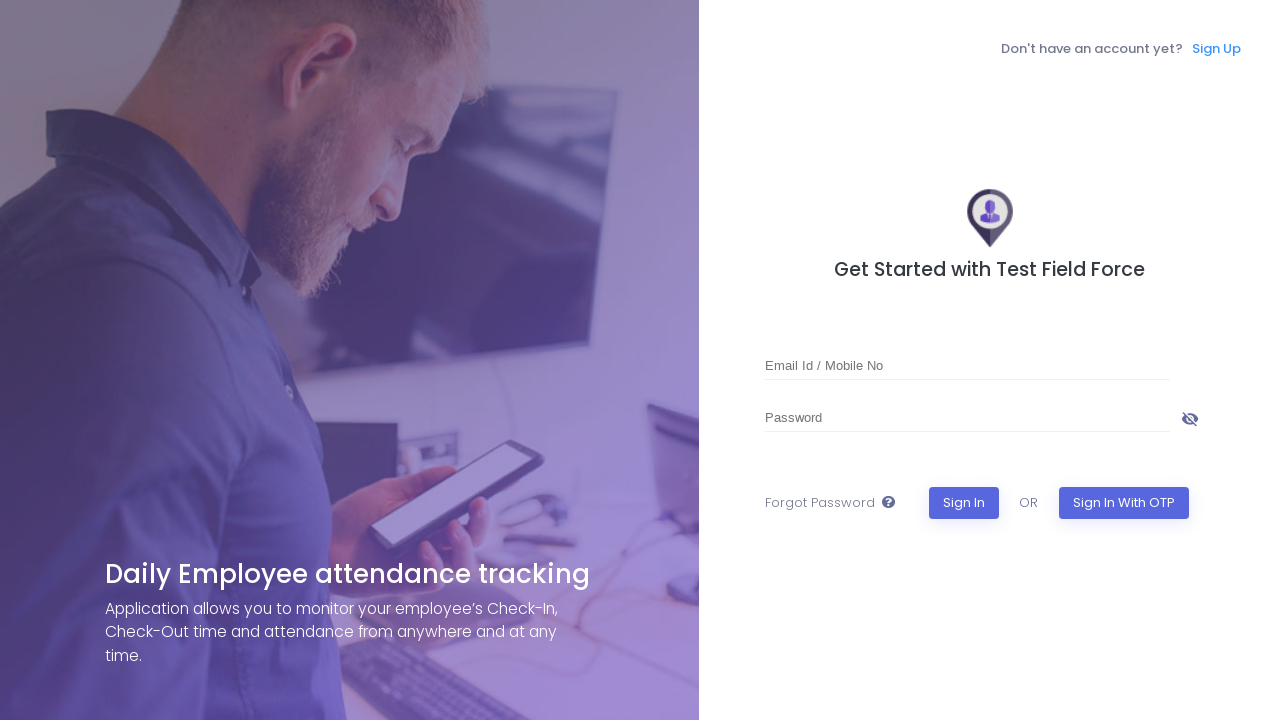